Tests new tab/window handling by clicking a link that opens a new window, switching to it, and verifying the heading text

Starting URL: https://the-internet.herokuapp.com/windows

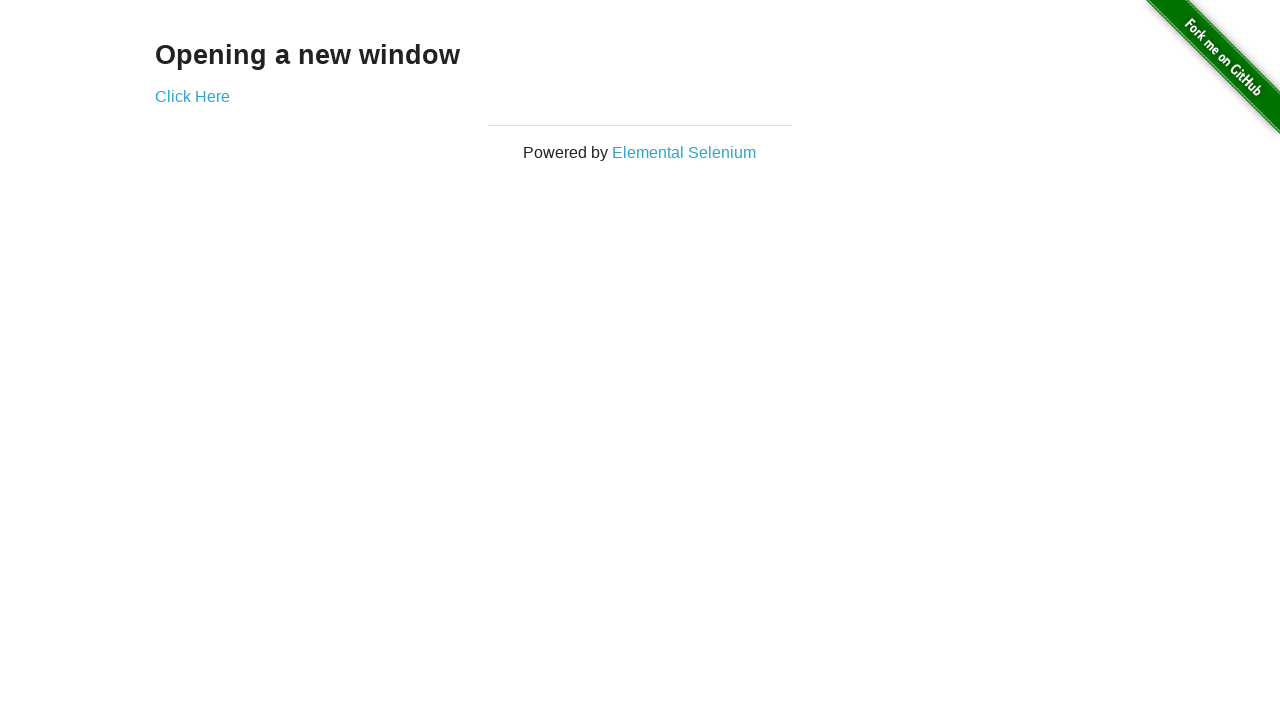

Clicked link to open new window at (192, 96) on a[href='/windows/new']
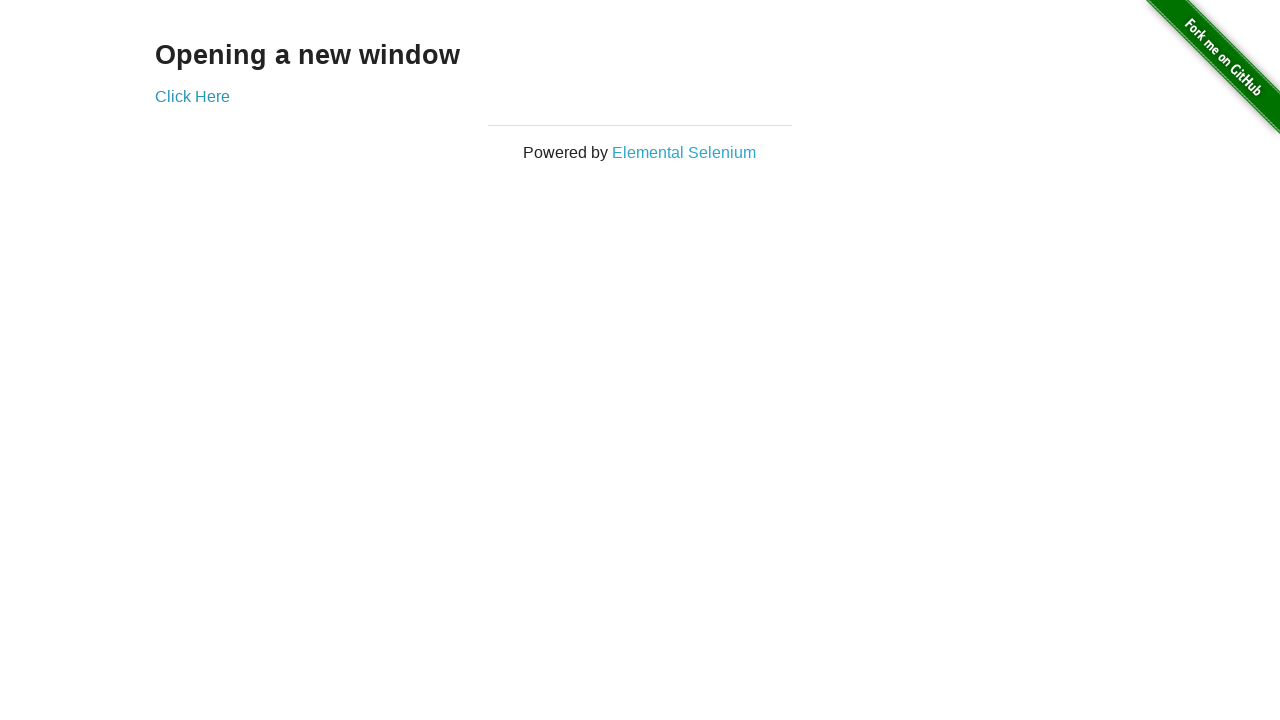

Captured new page/tab object
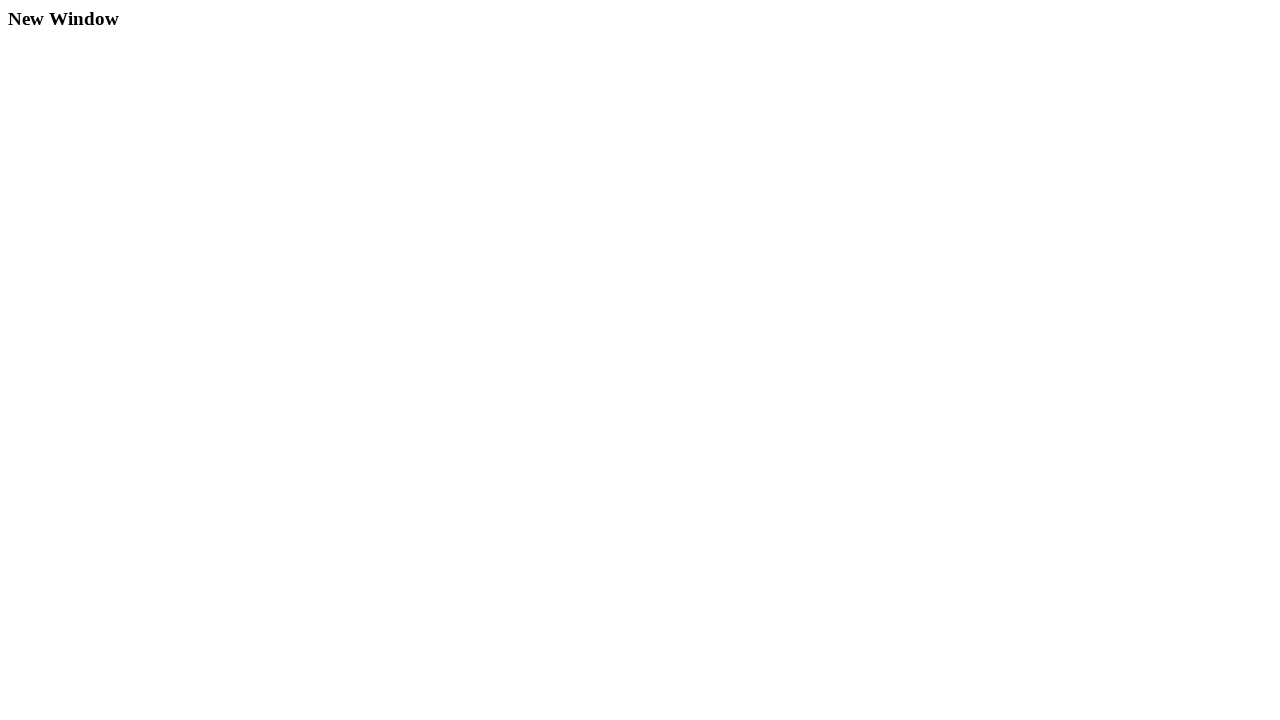

New page loaded successfully
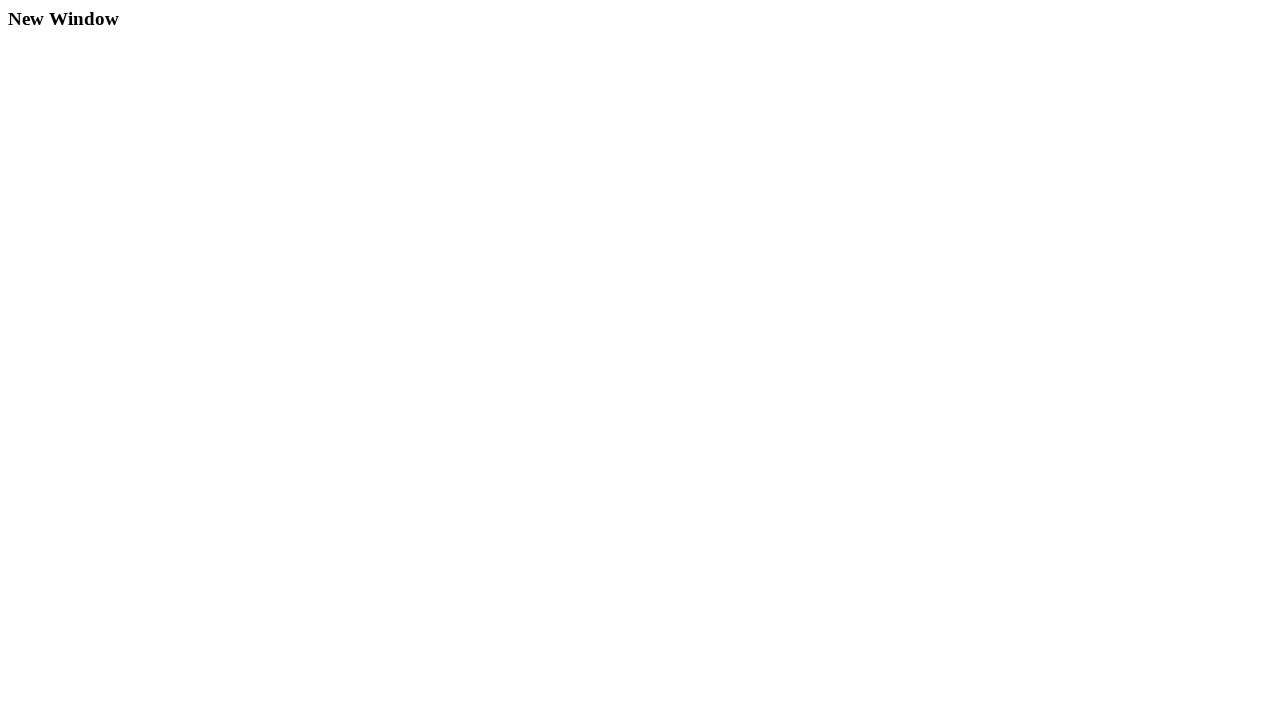

Retrieved heading text from new window
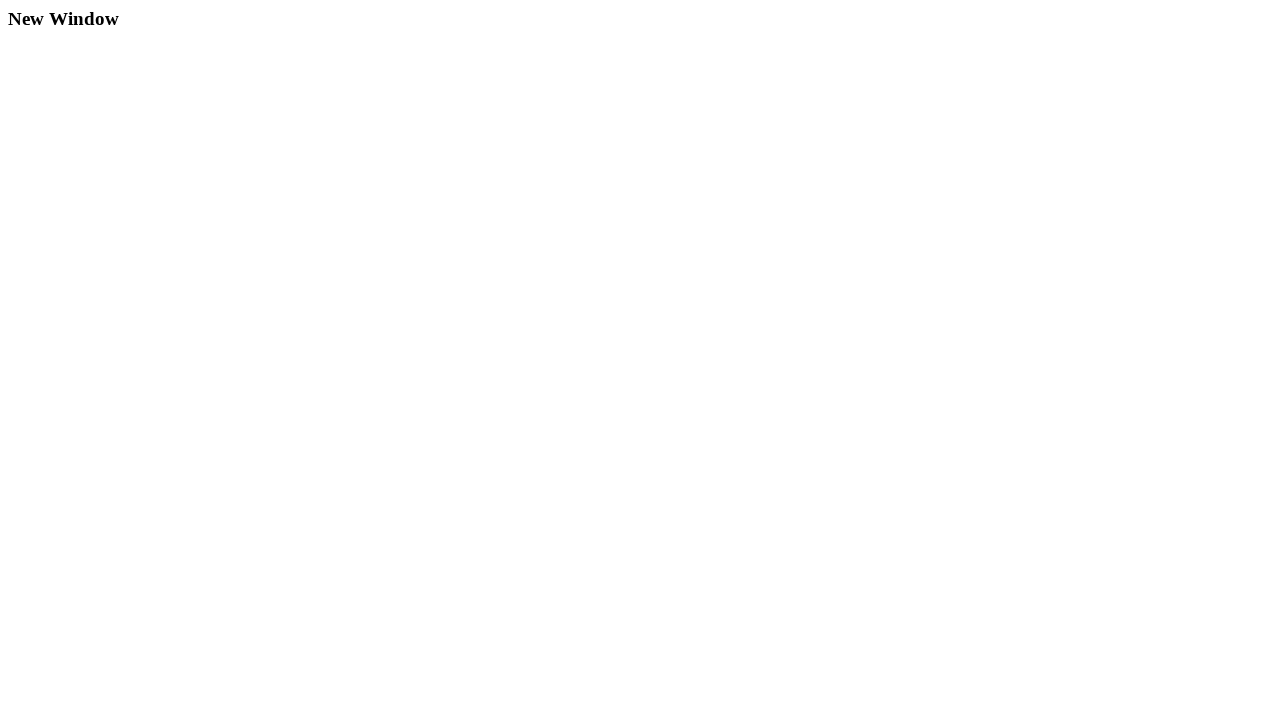

Verified heading text equals 'New Window'
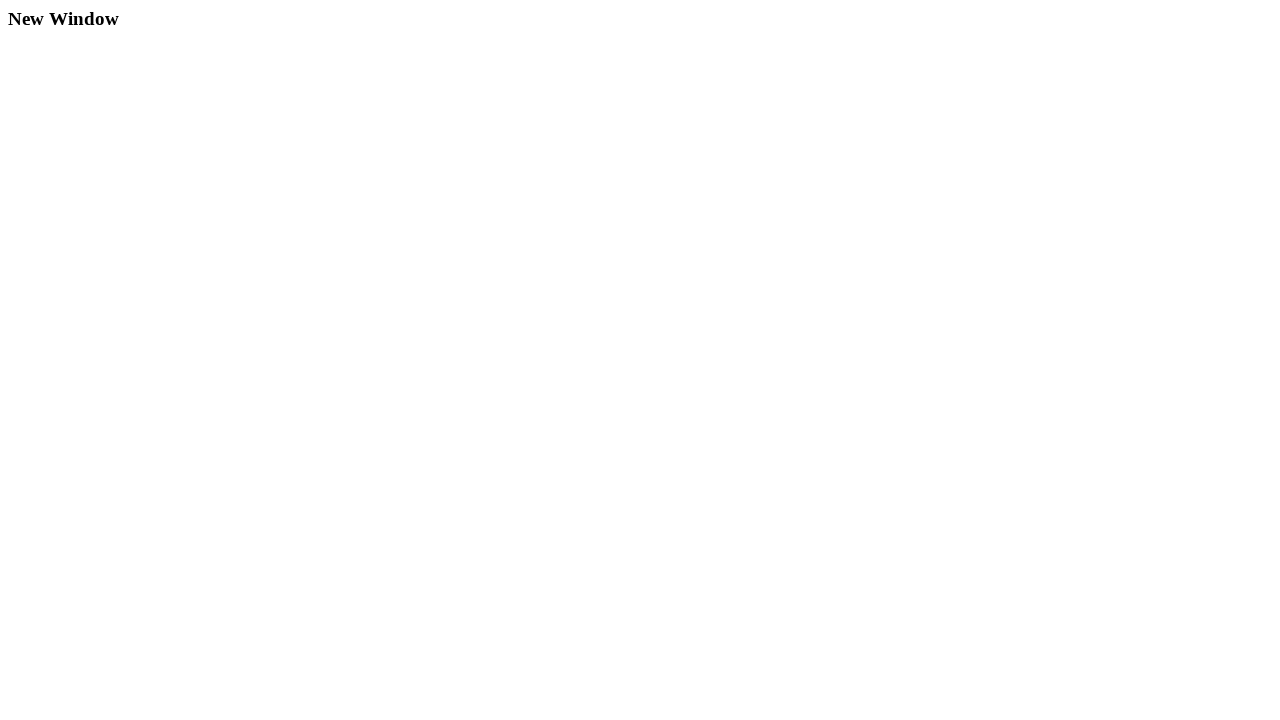

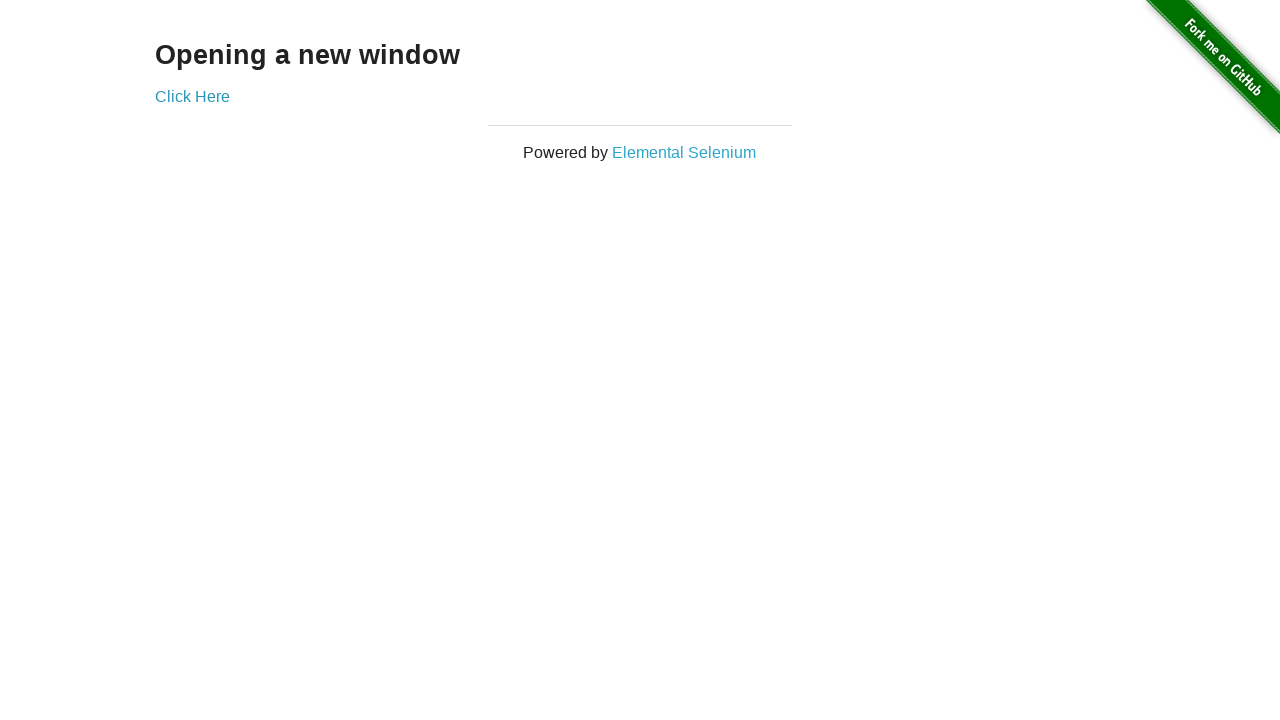